Tests clicking on the "Make Appointment" button using partial link text matching on a healthcare demo site

Starting URL: https://katalon-demo-cura.herokuapp.com/

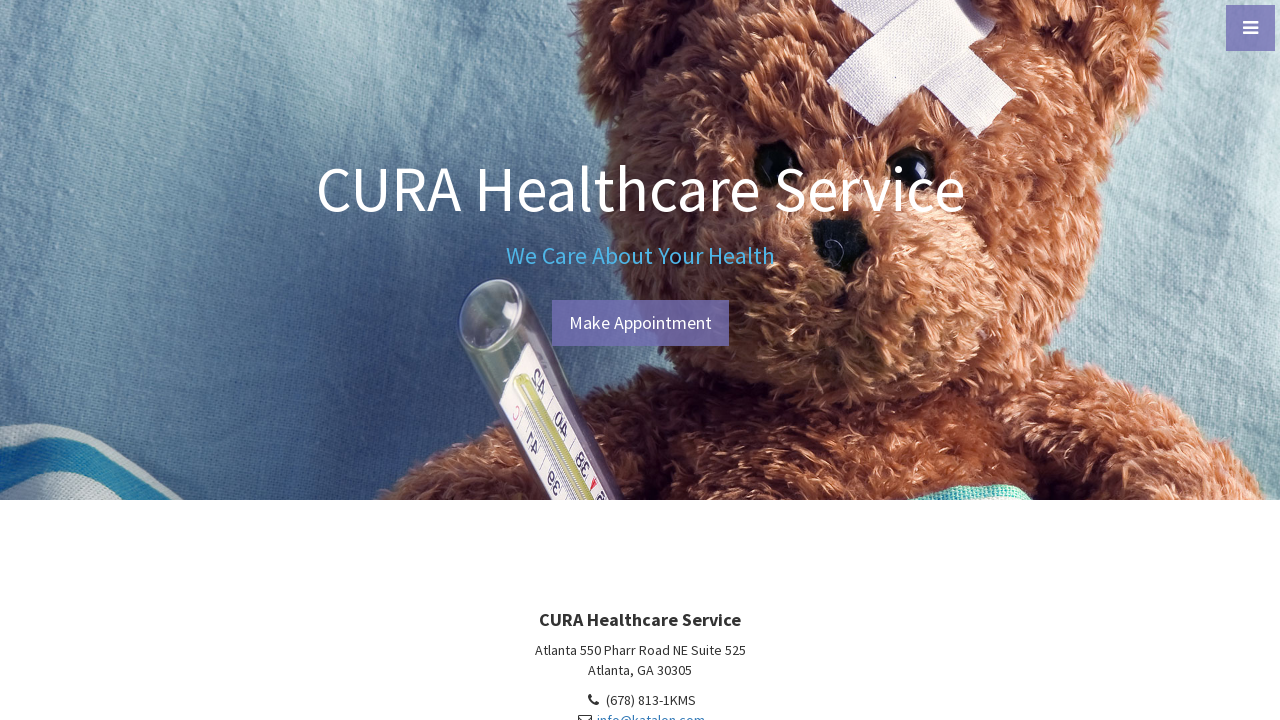

Navigated to Katalon demo CURA healthcare site
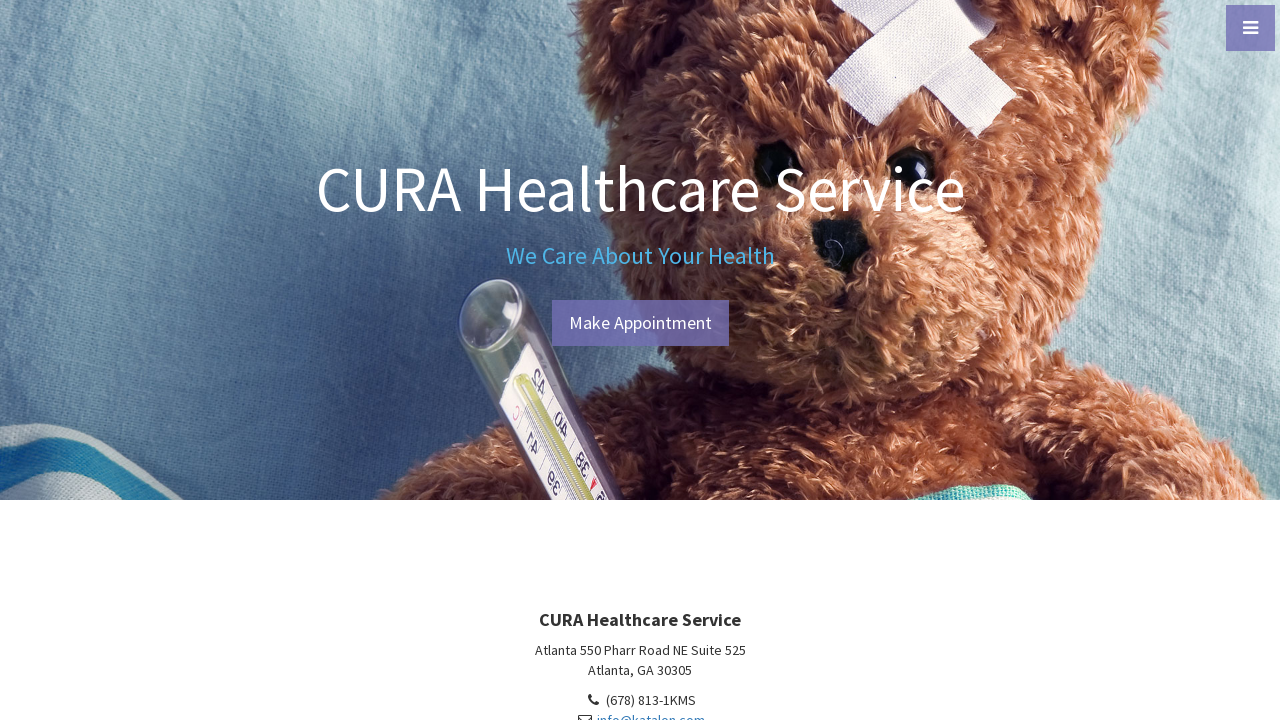

Clicked 'Make Appointment' button using partial link text matching at (640, 323) on a:has-text('Appointment')
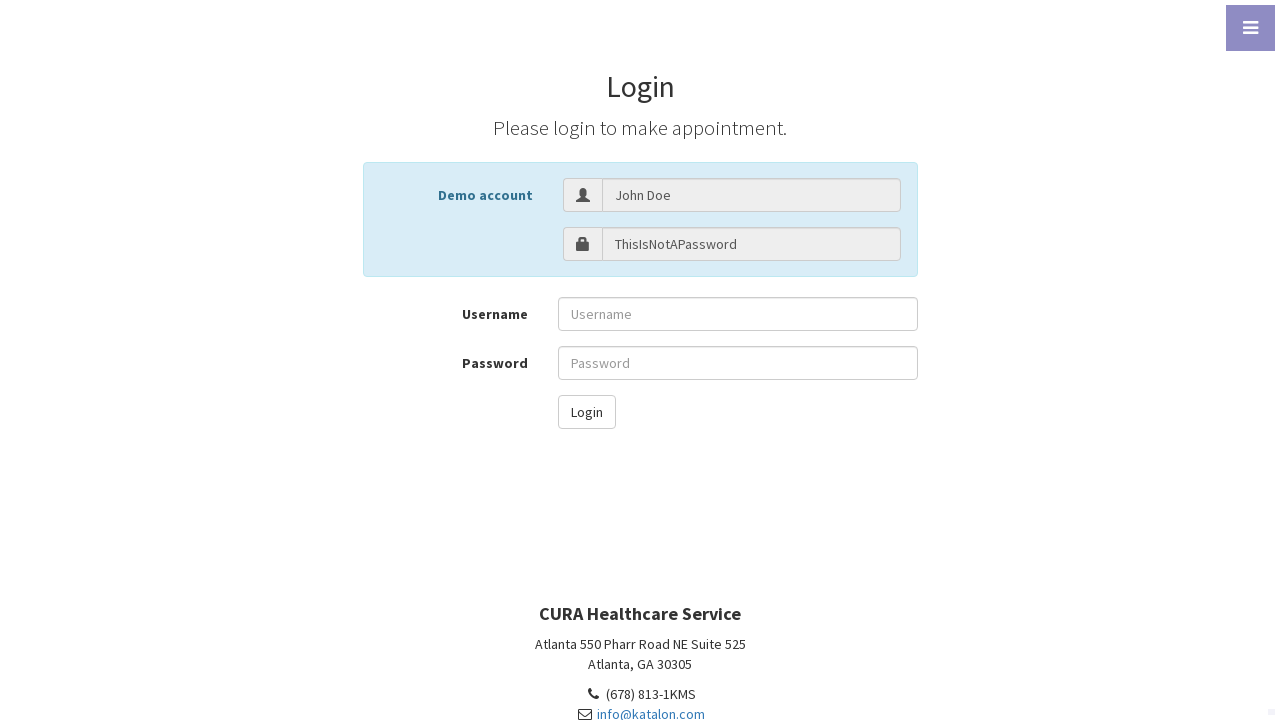

Waited for page navigation to complete (networkidle)
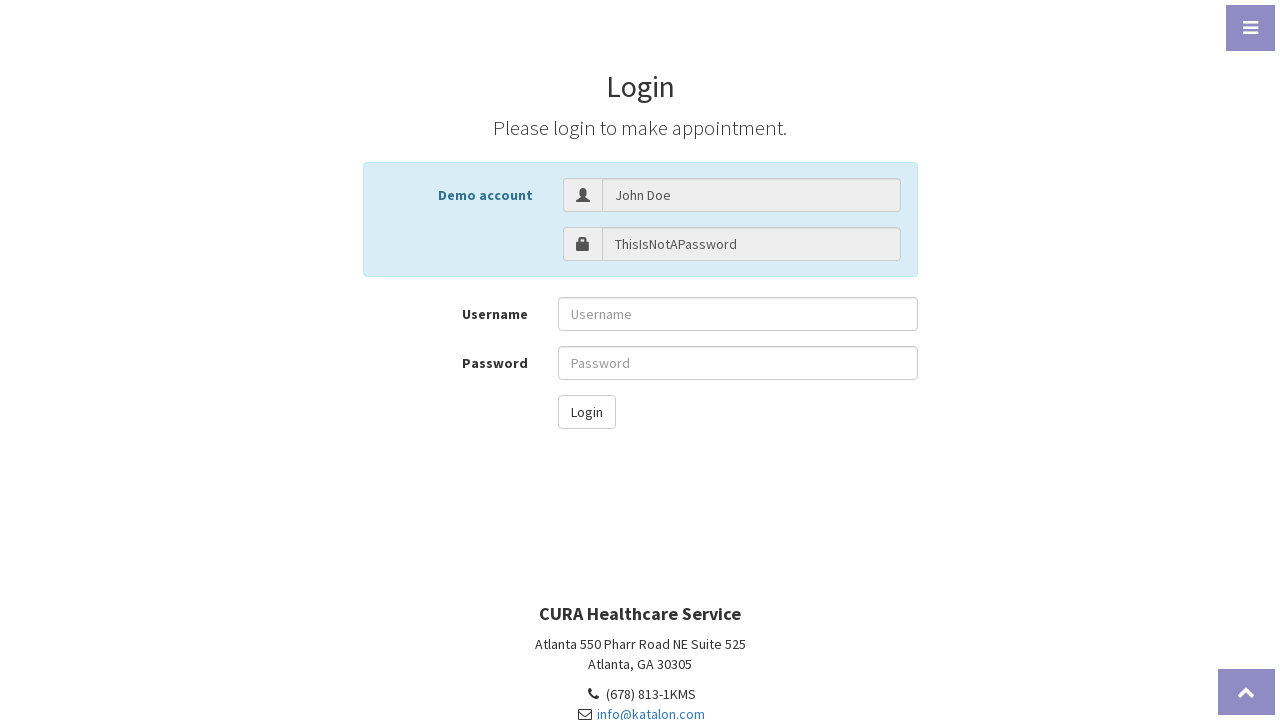

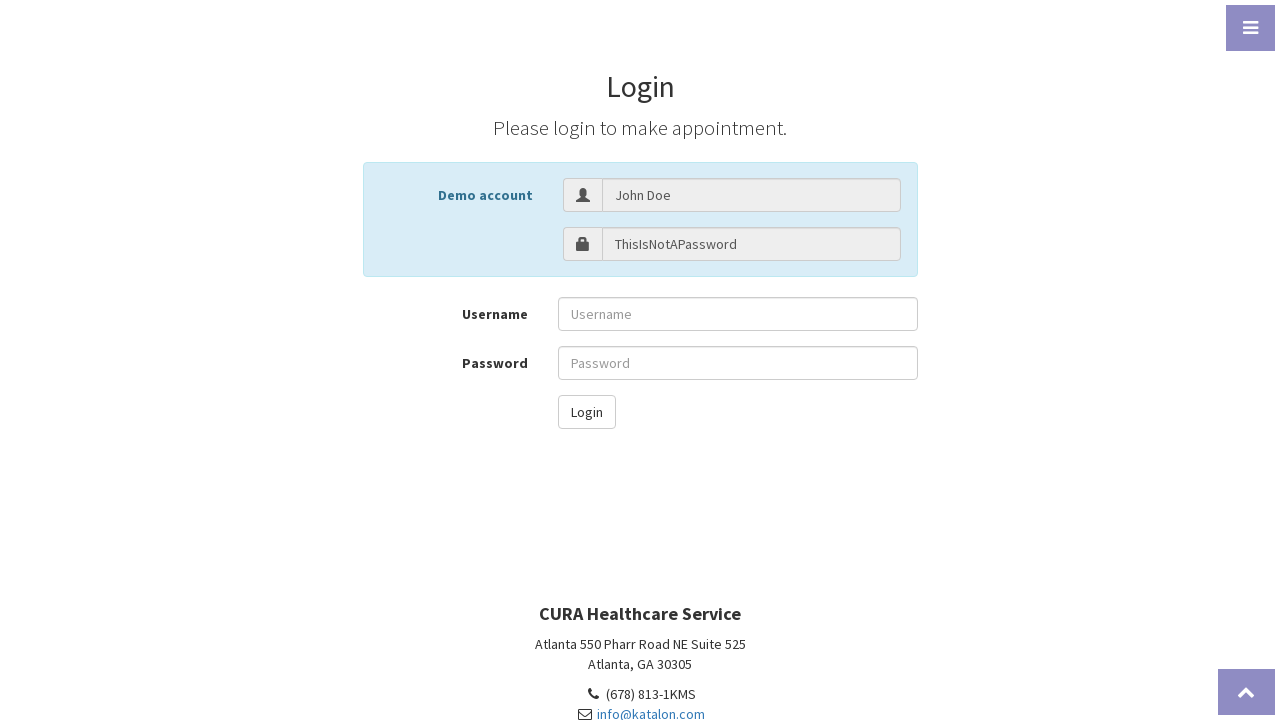